Tests JavaScript confirm dialog handling by clicking the JS Confirm button, dismissing the dialog, and verifying the cancel result

Starting URL: https://the-internet.herokuapp.com/javascript_alerts

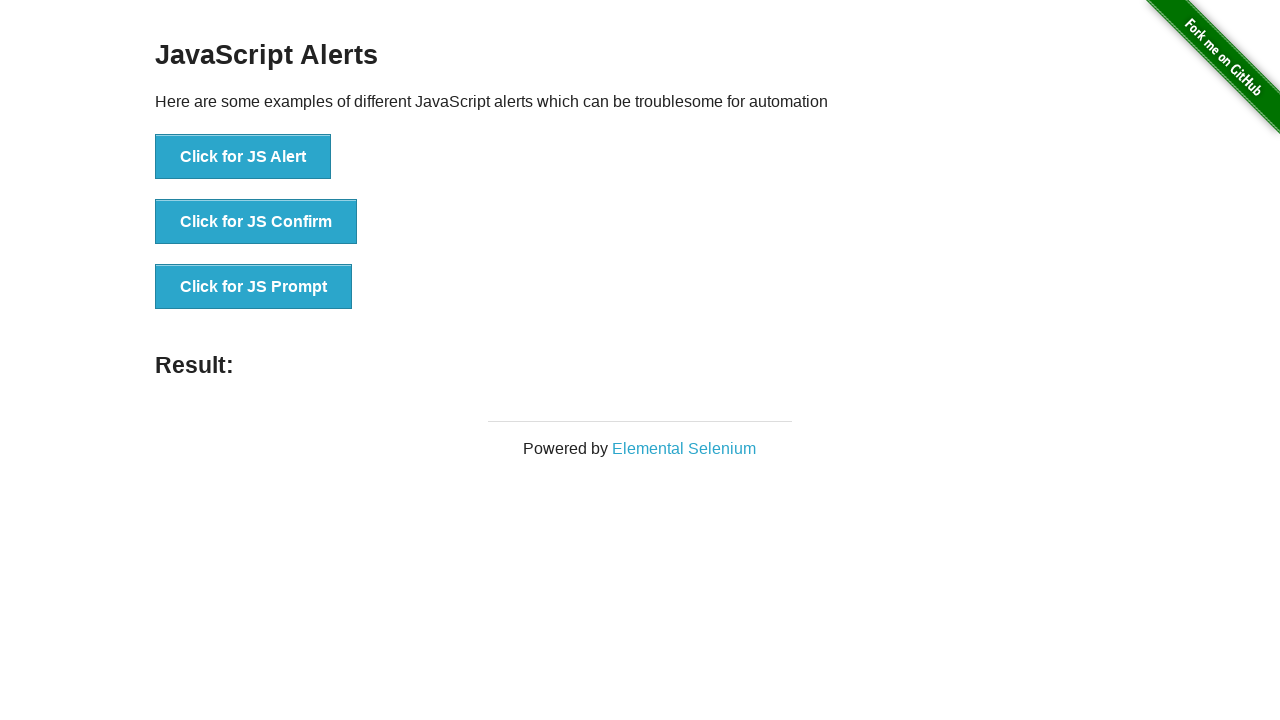

Set up dialog handler to dismiss confirm dialog
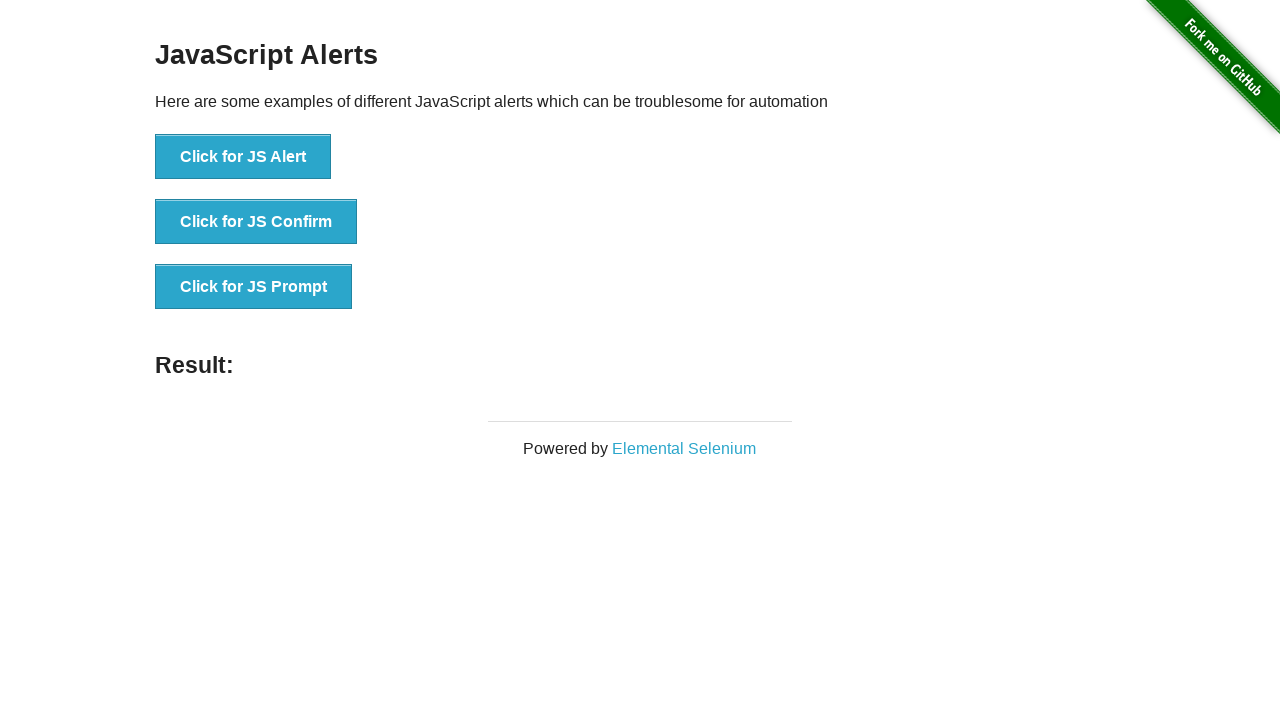

Clicked the JS Confirm button at (256, 222) on xpath=//button[@onclick='jsConfirm()']
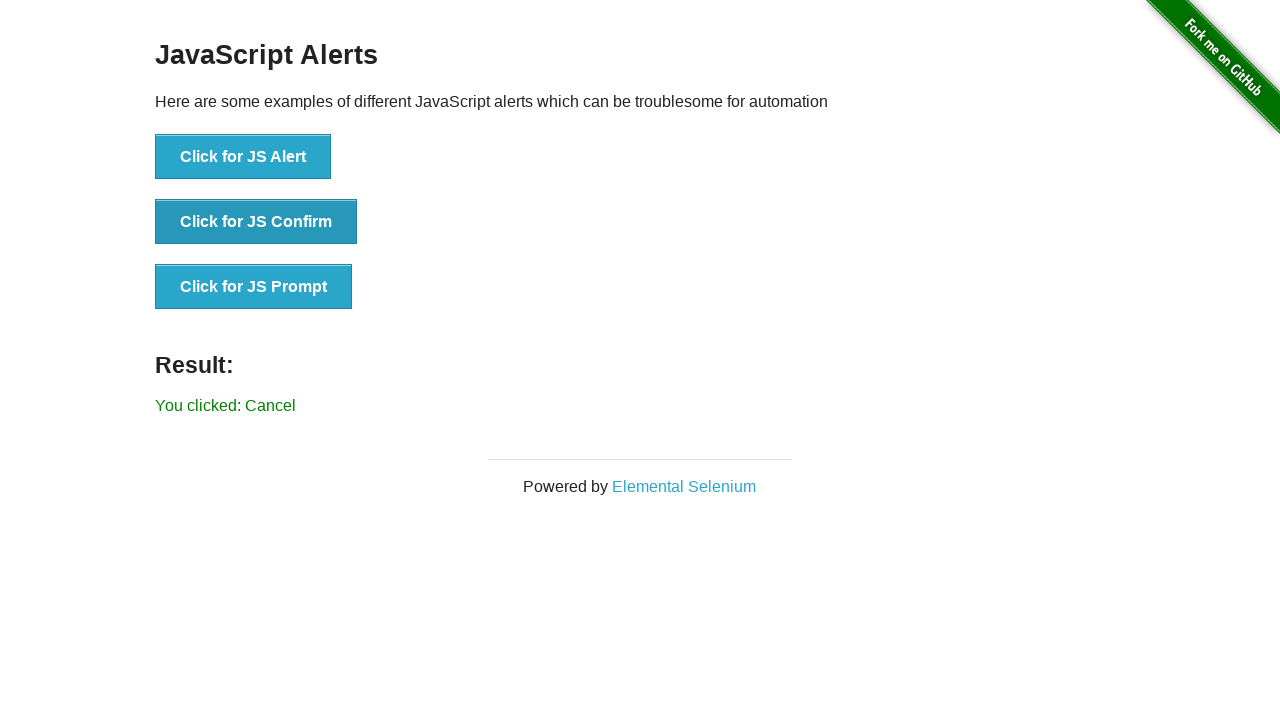

Waited for result element to load
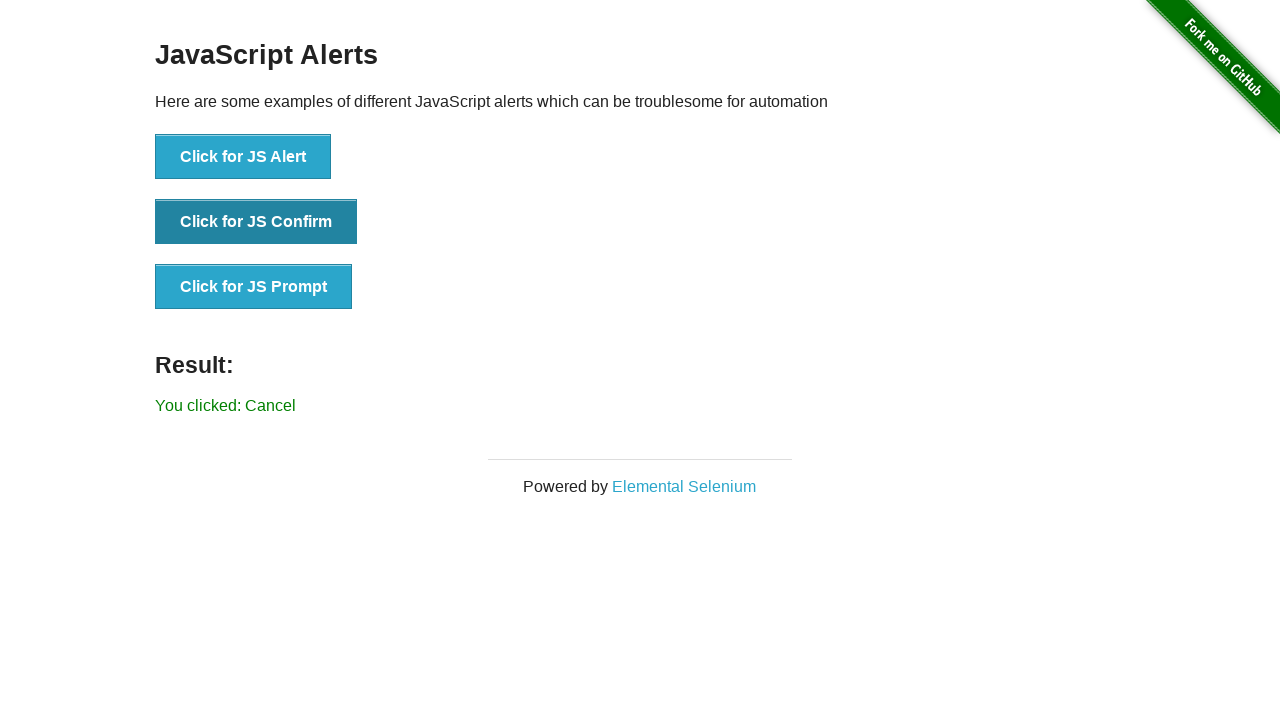

Retrieved result text from page
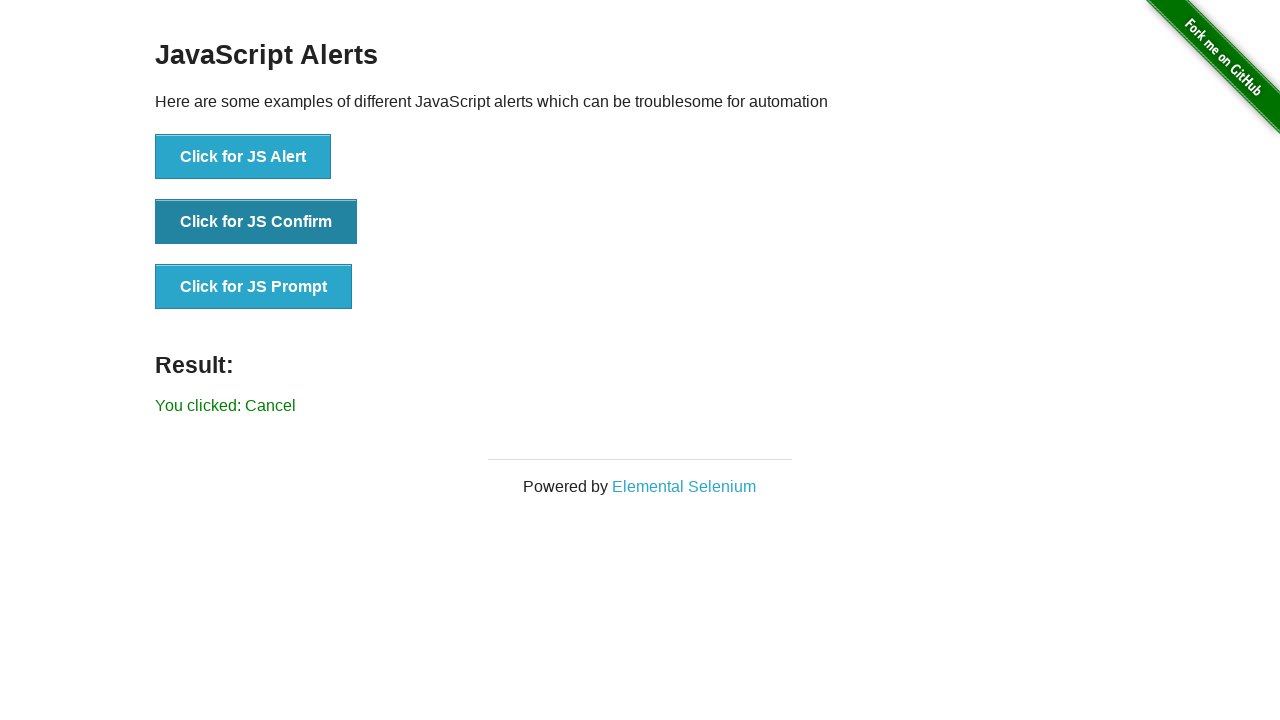

Verified result text matches 'You clicked: Cancel'
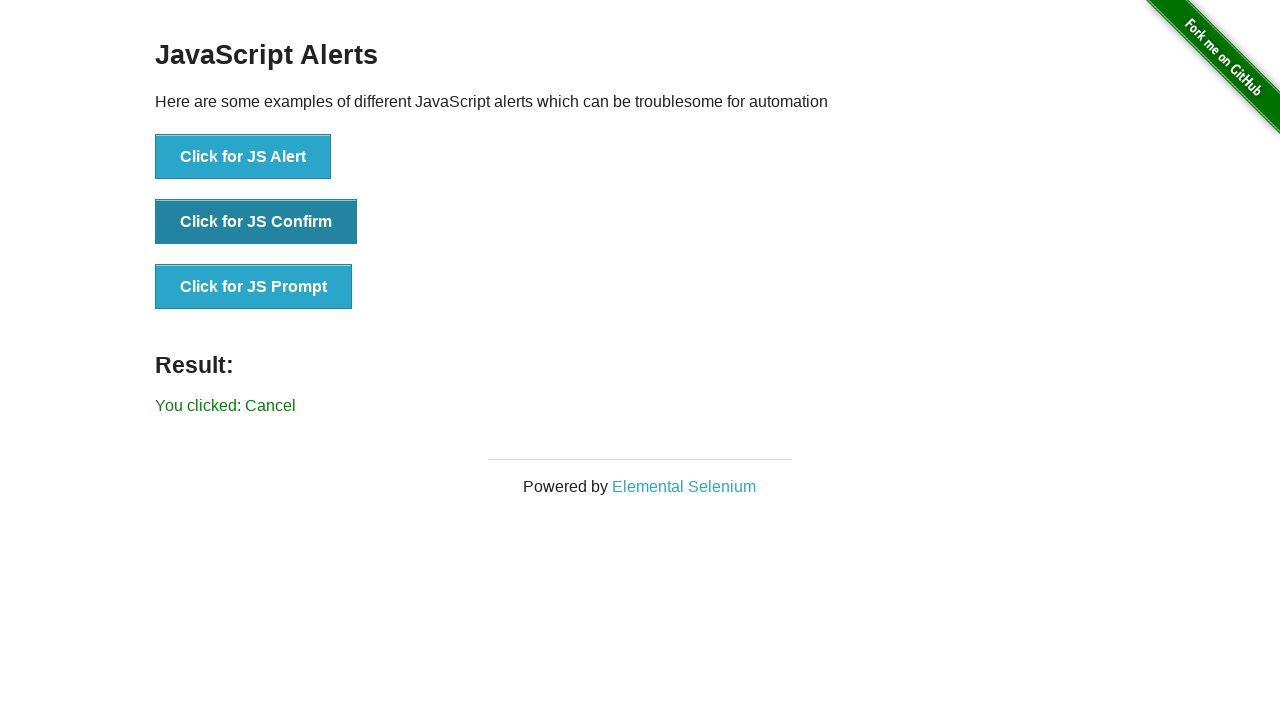

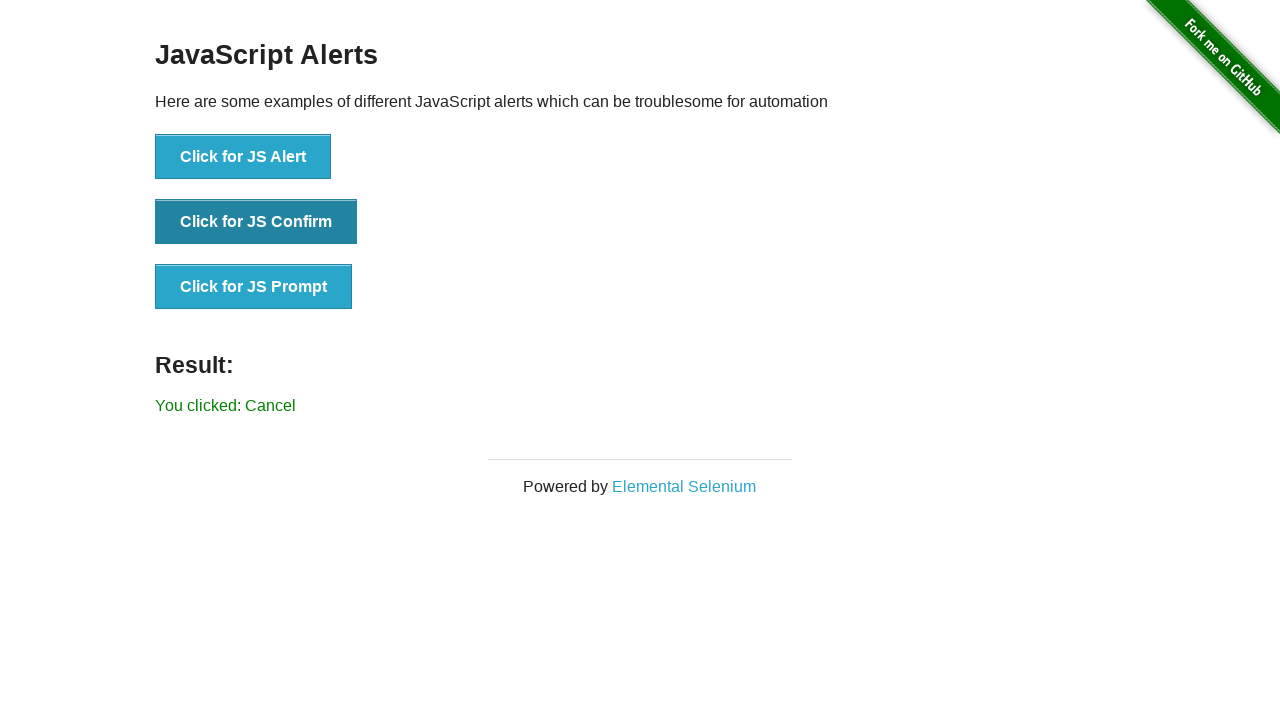